Tests the age form by entering name and age, submitting the form, and verifying the result message

Starting URL: https://kristinek.github.io/site/examples/age

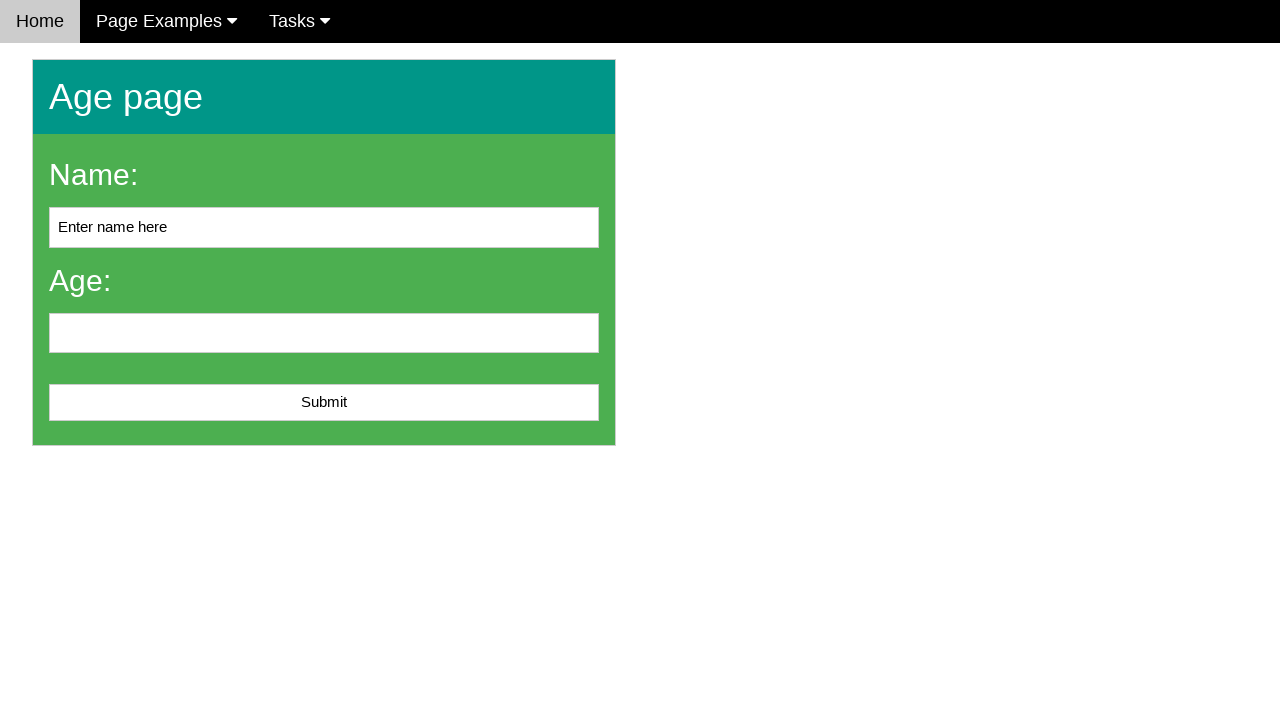

Navigated to age form page
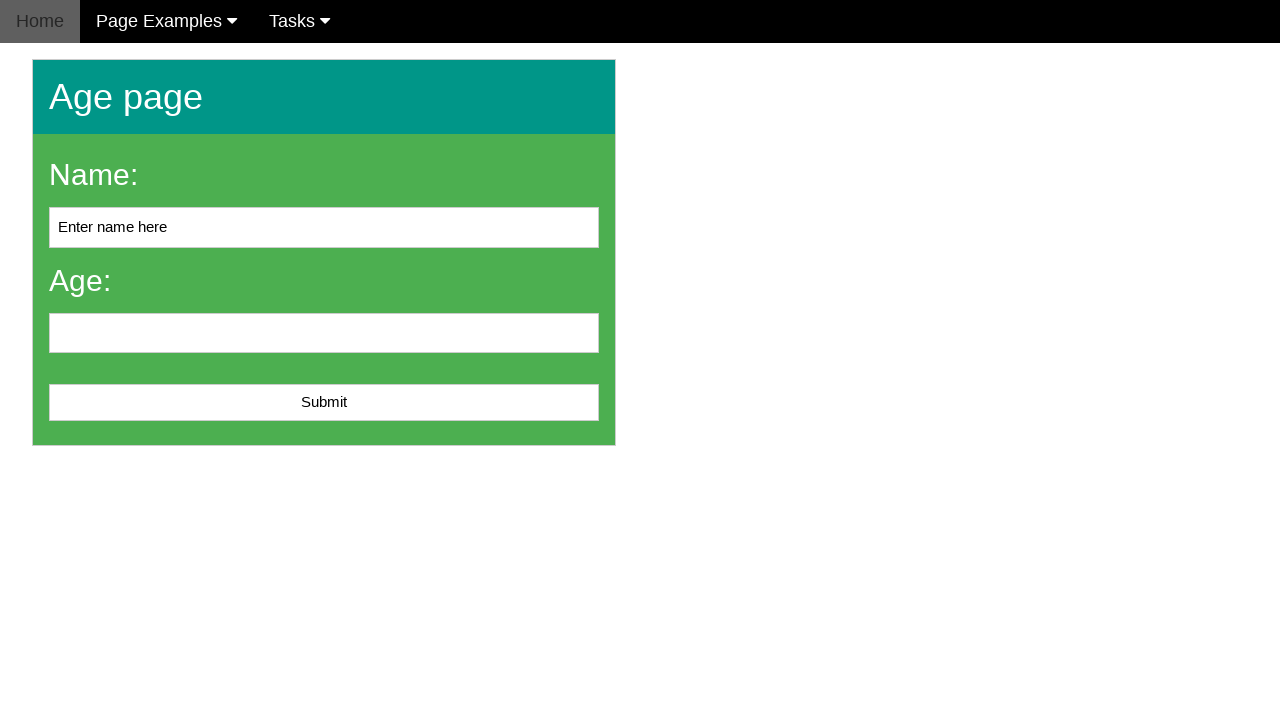

Filled name field with 'John Smith' on #name
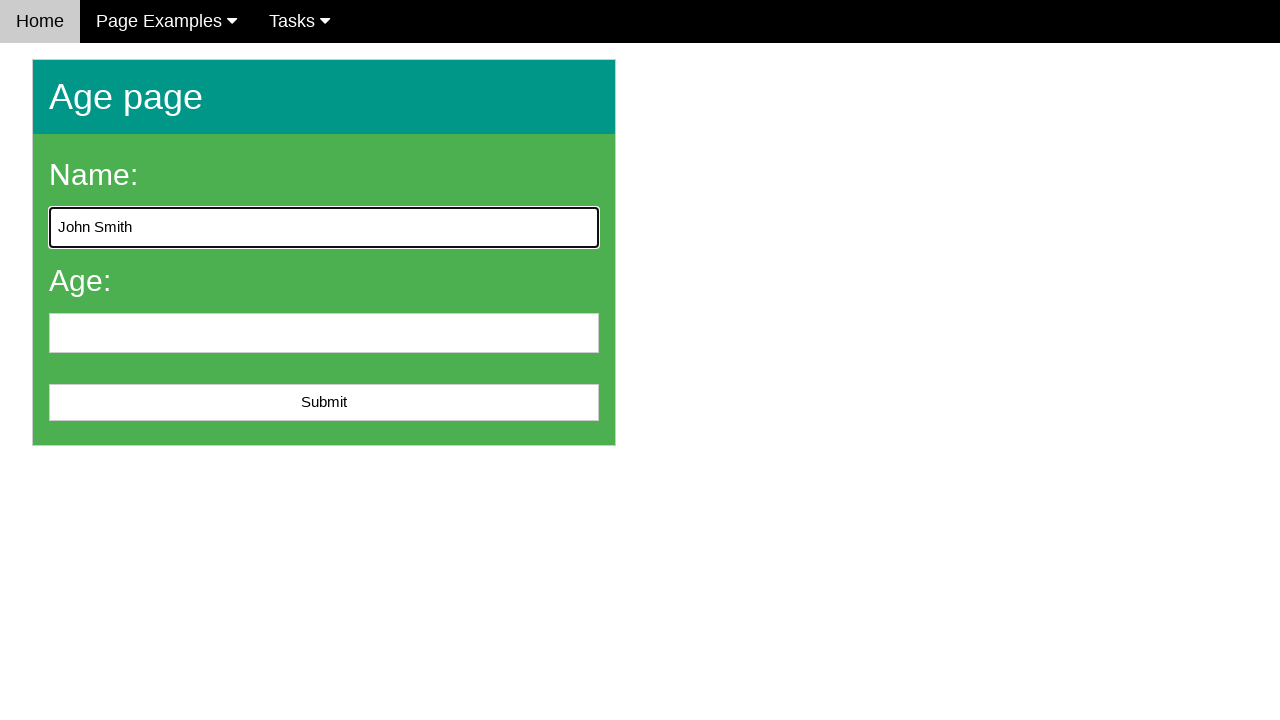

Filled age field with '25' on #age
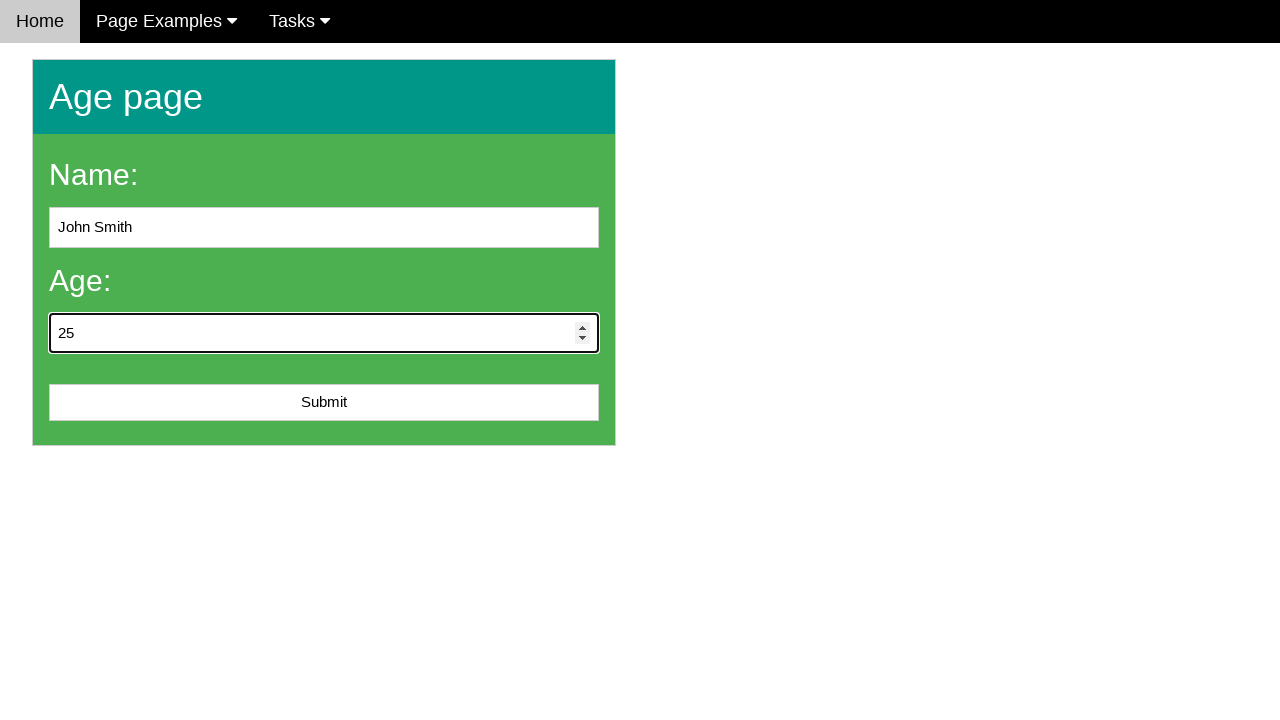

Clicked submit button at (324, 403) on #submit
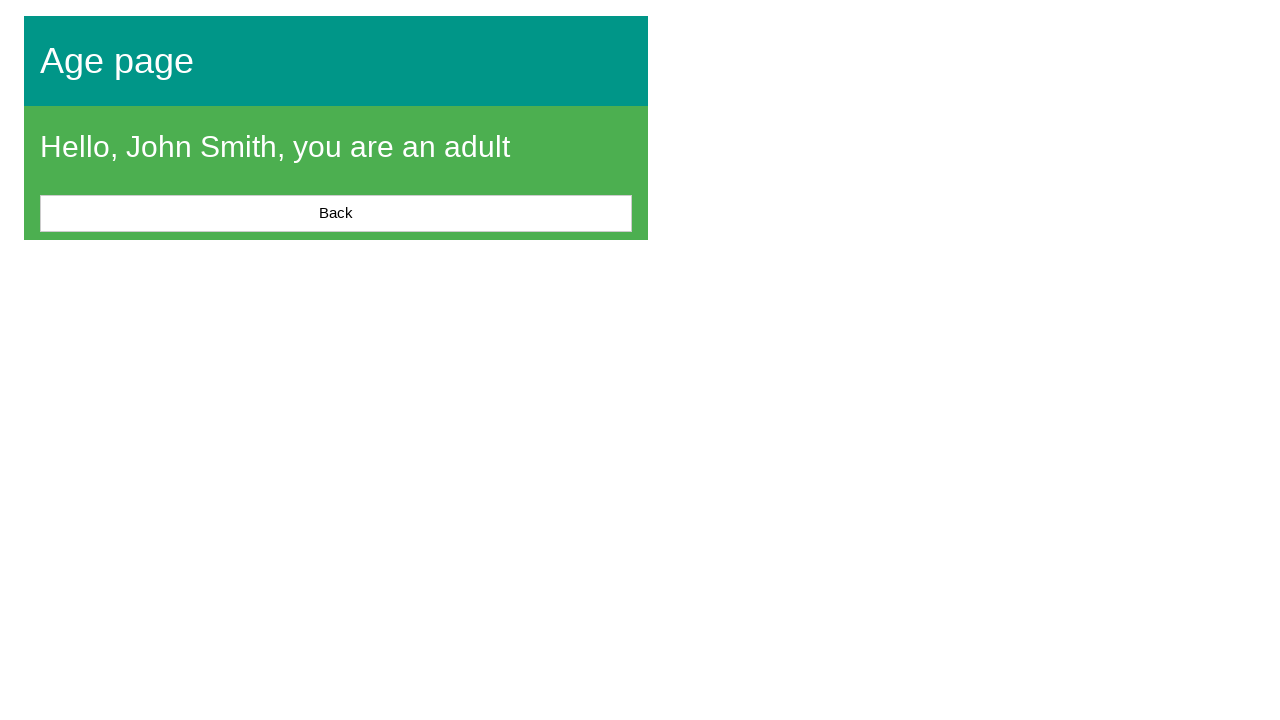

Result message appeared
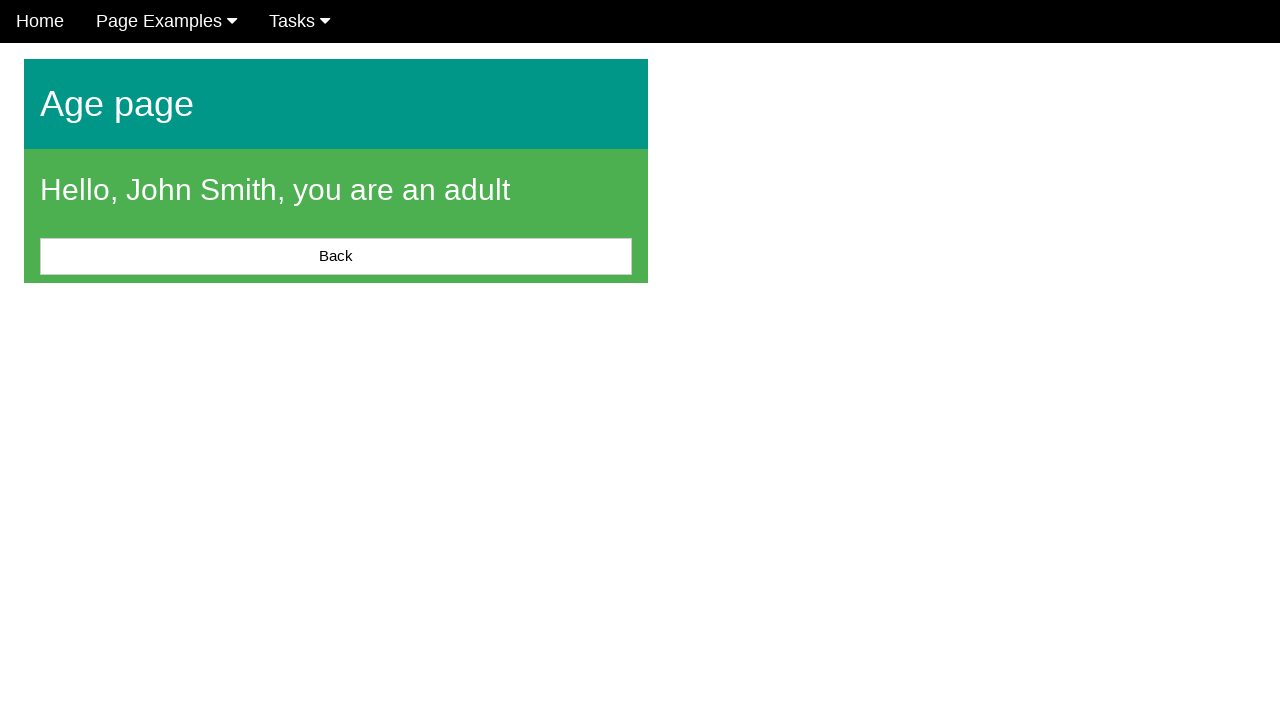

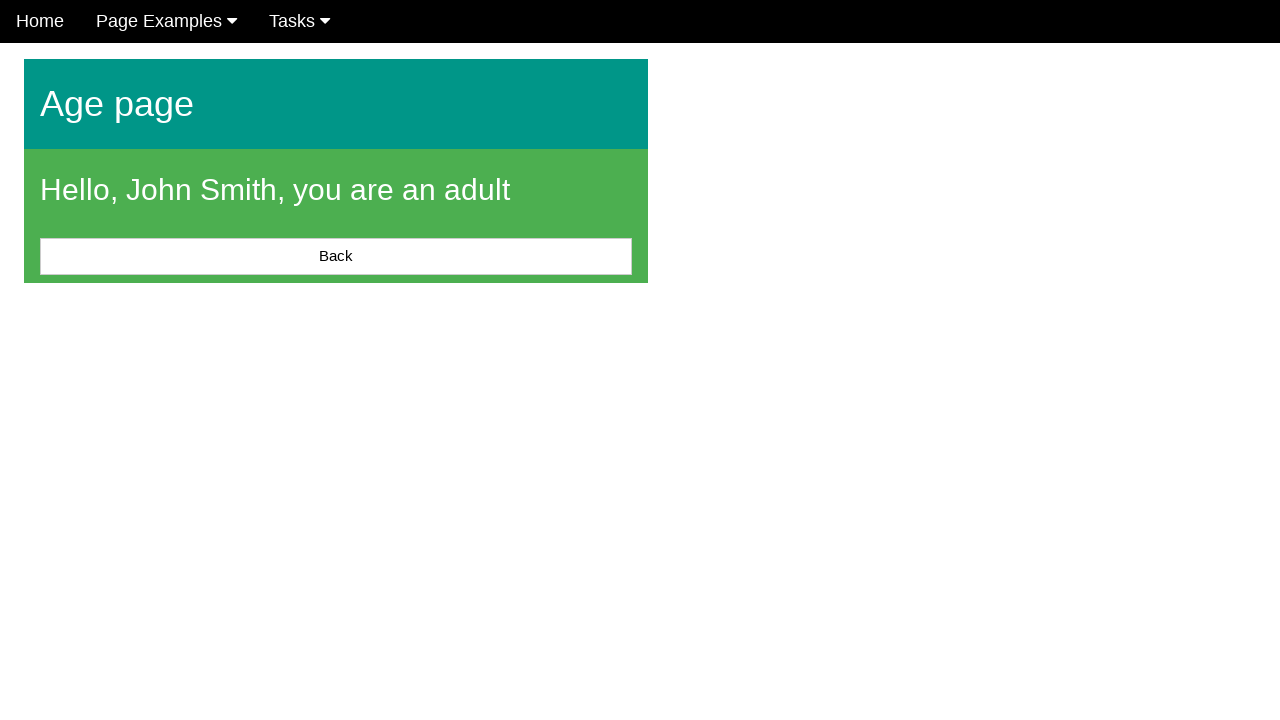